Tests element visibility and interacts with form fields including email textbox, education textarea, and age radio button

Starting URL: https://automationfc.github.io/basic-form/index.html

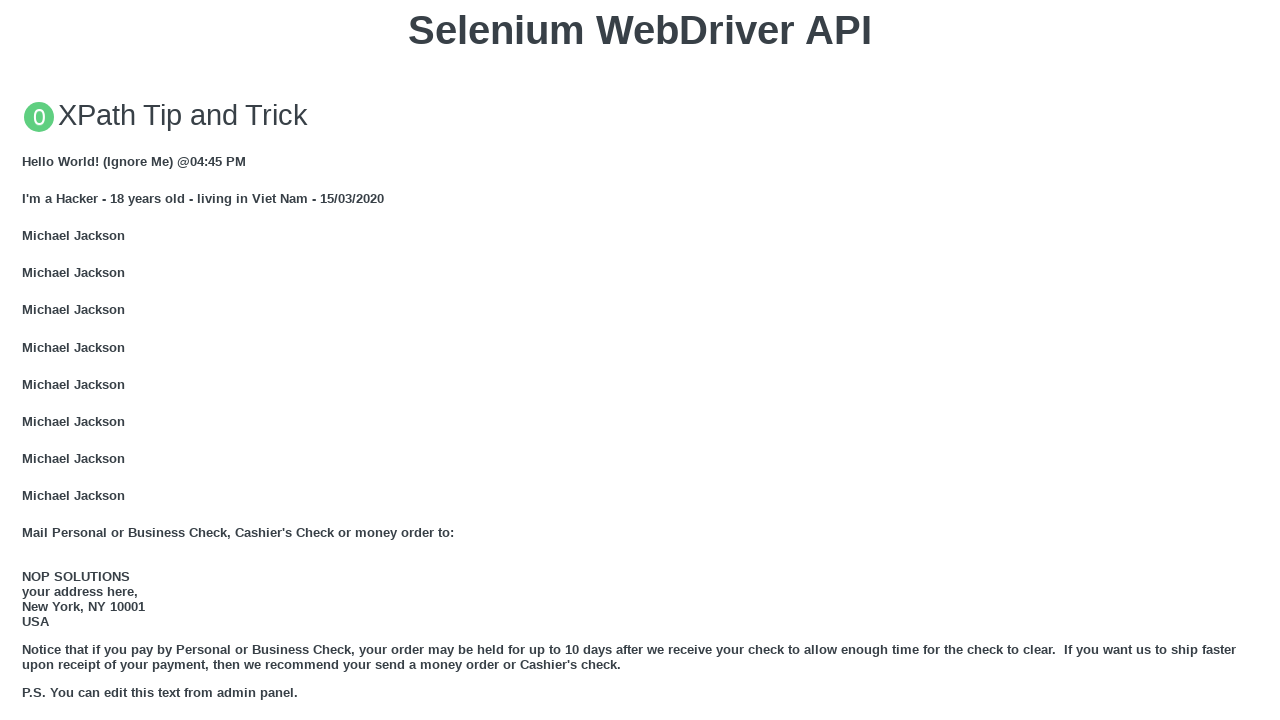

Email textbox is displayed and filled with 'tram@gmail.com' on #mail
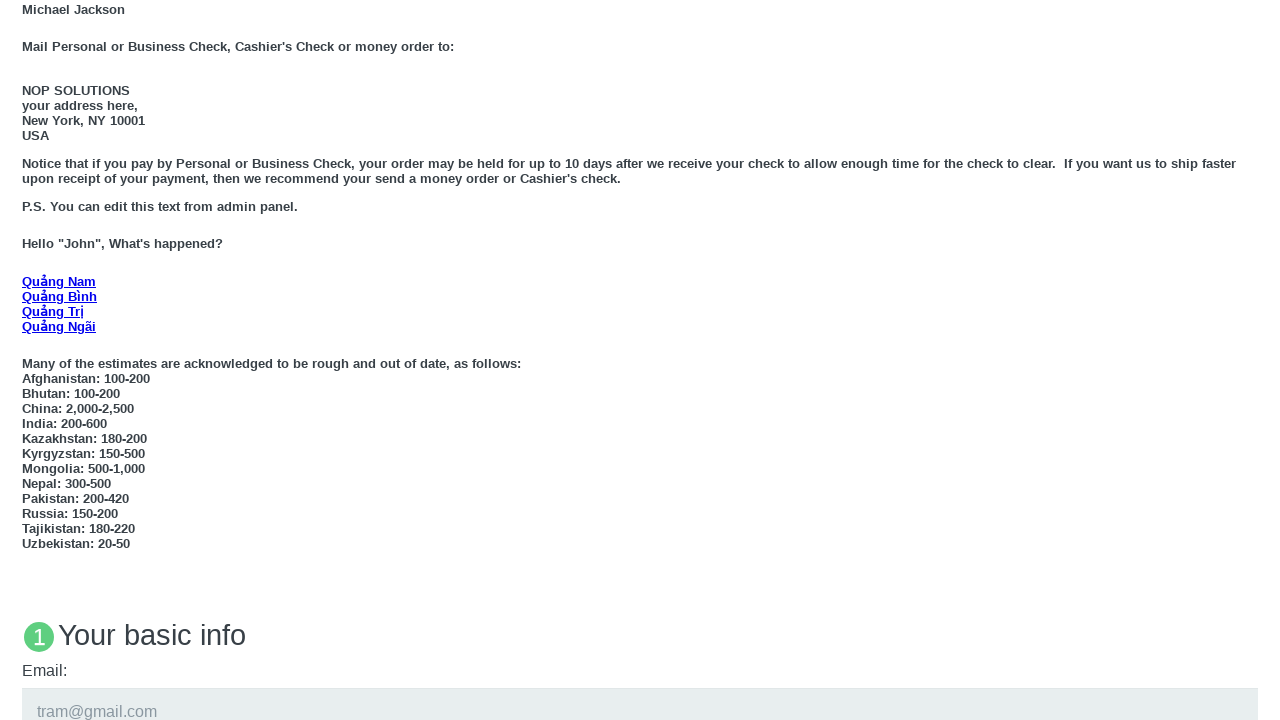

Education textarea is displayed and filled with 'test' on #edu
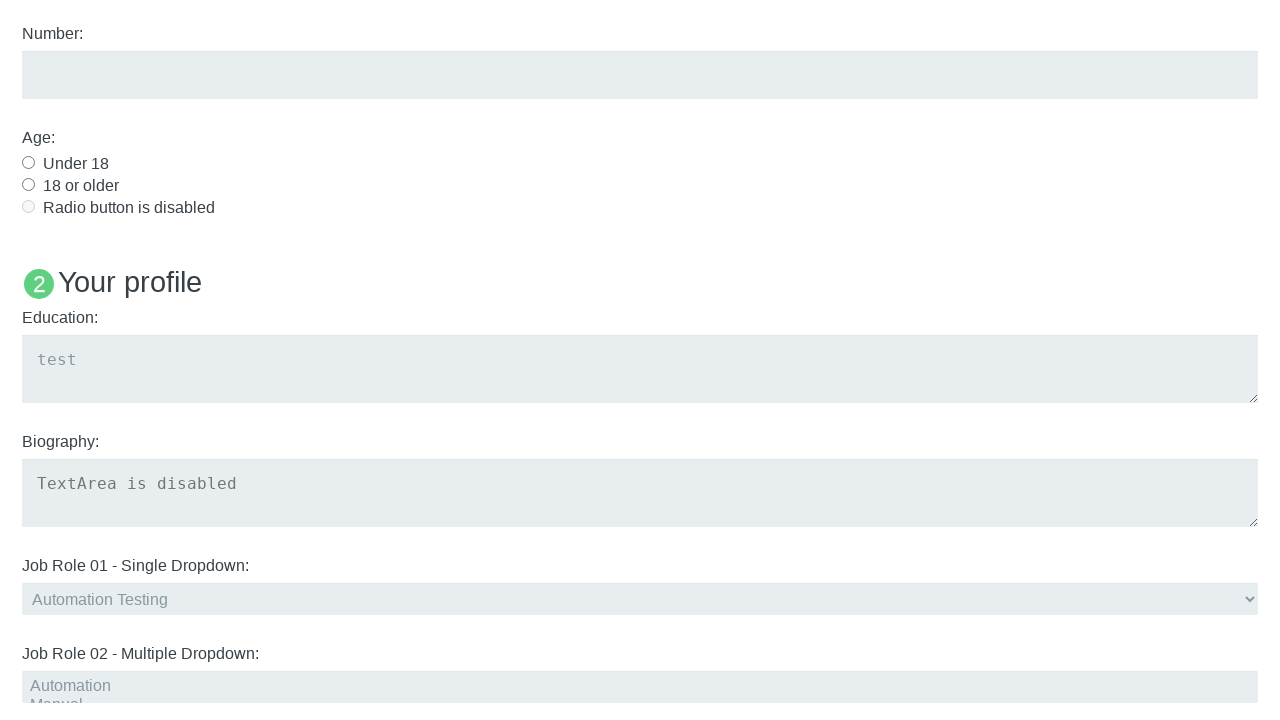

Under 18 radio button is displayed and clicked at (28, 162) on #under_18
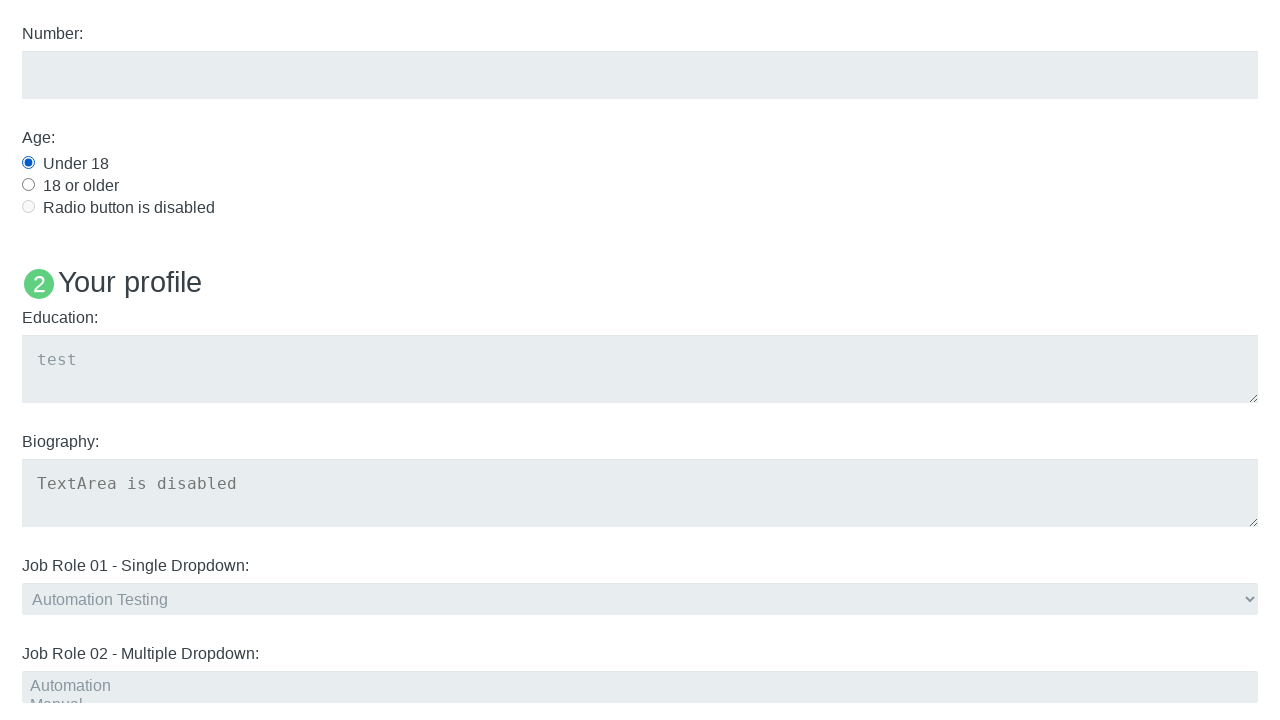

Checked visibility of 'Name: User5' text element
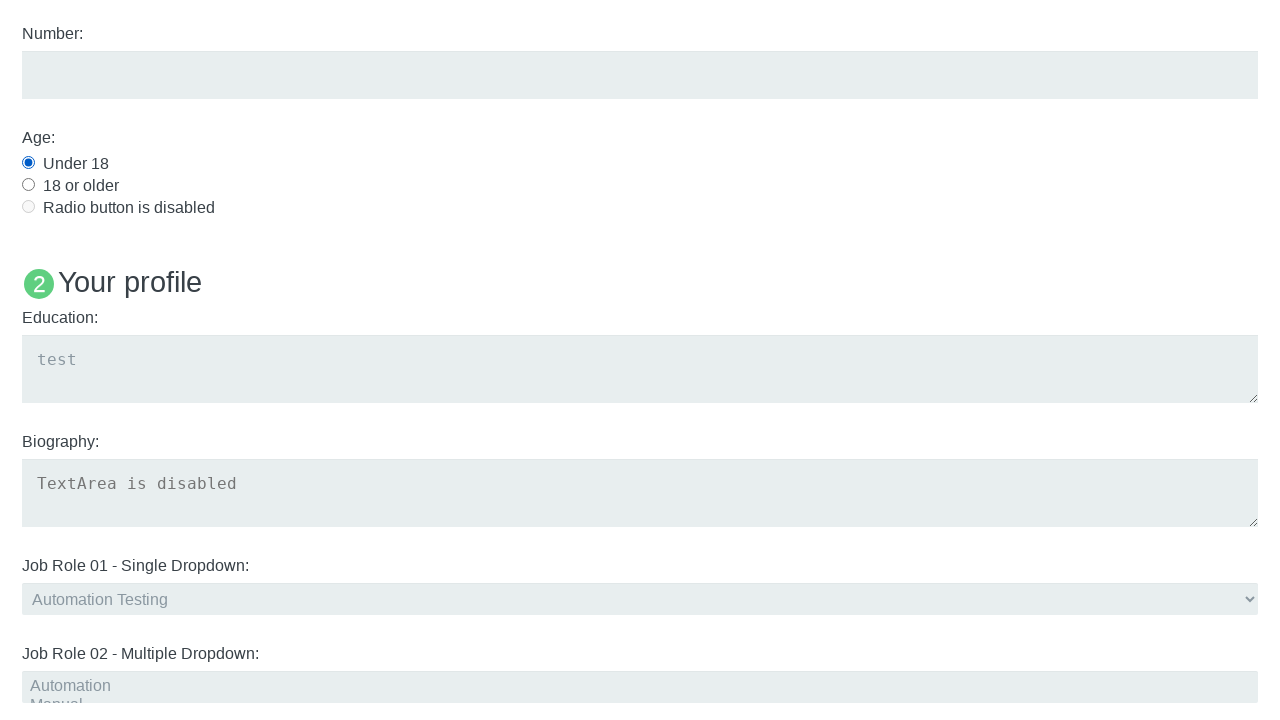

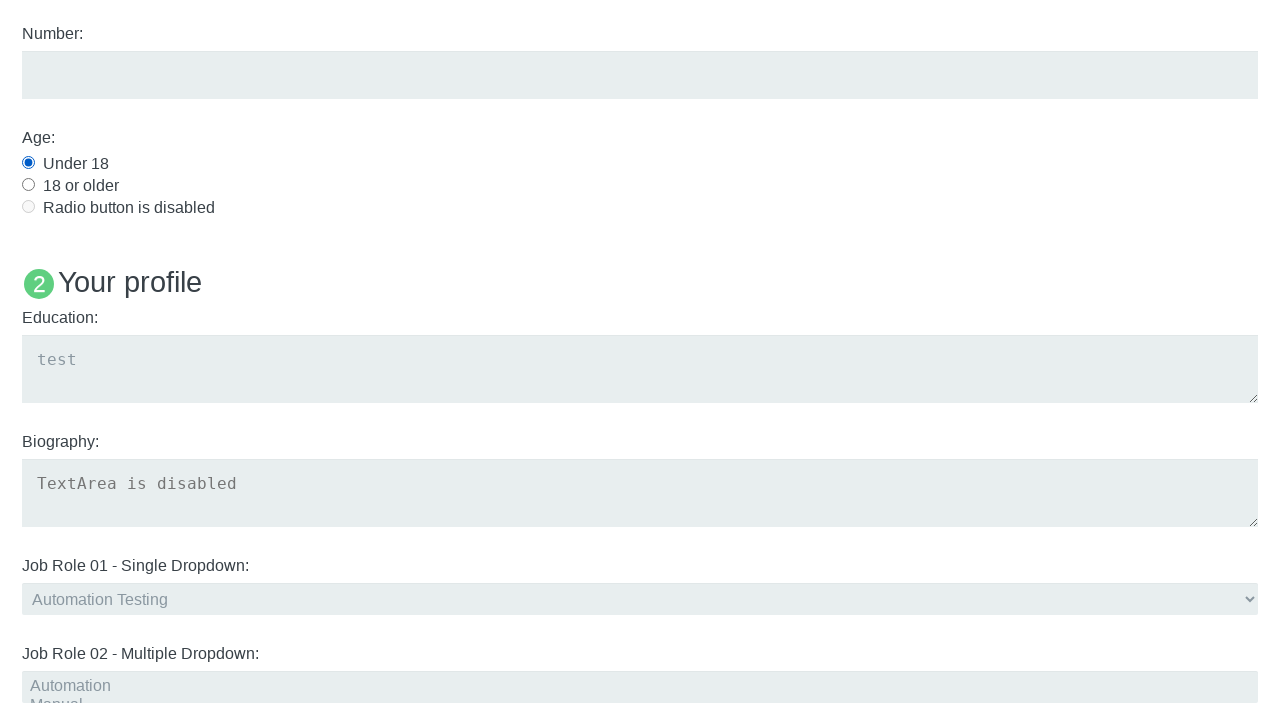